Navigates to Green University website and performs a mouse hover action on the Admissions menu item

Starting URL: https://green.edu.bd

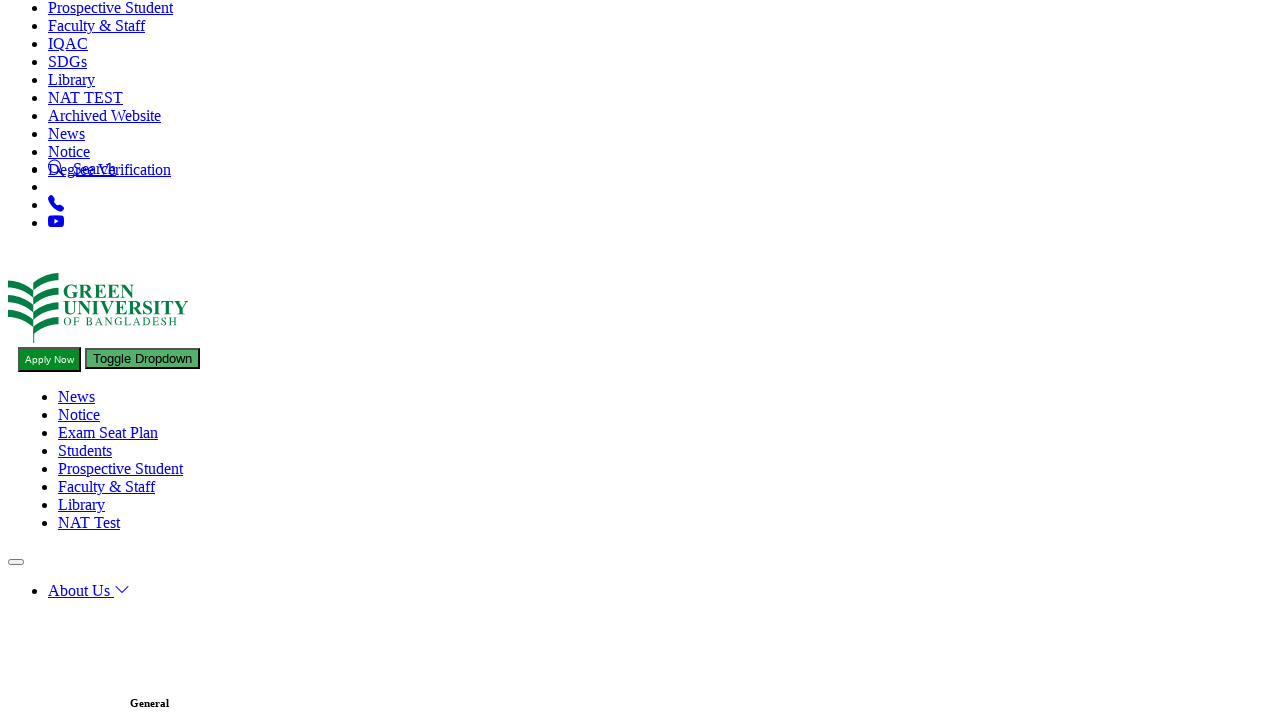

Navigated to Green University website at https://green.edu.bd
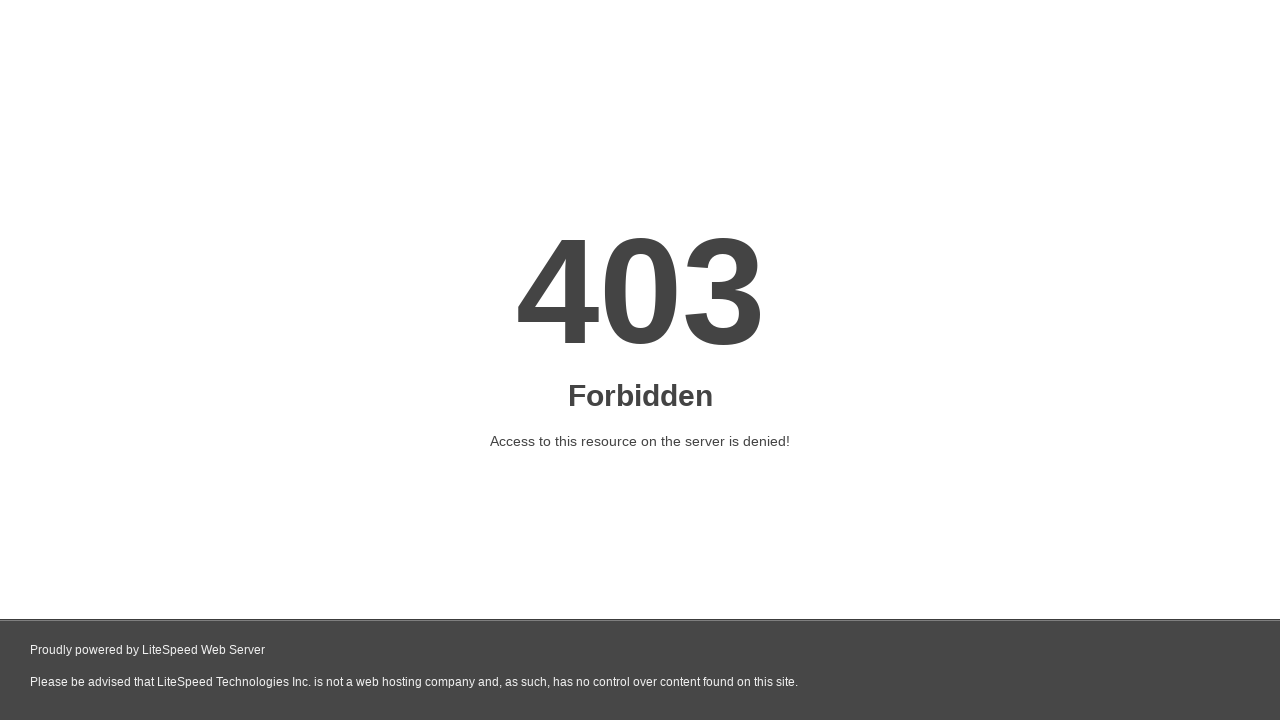

Located all Admissions menu links on the page
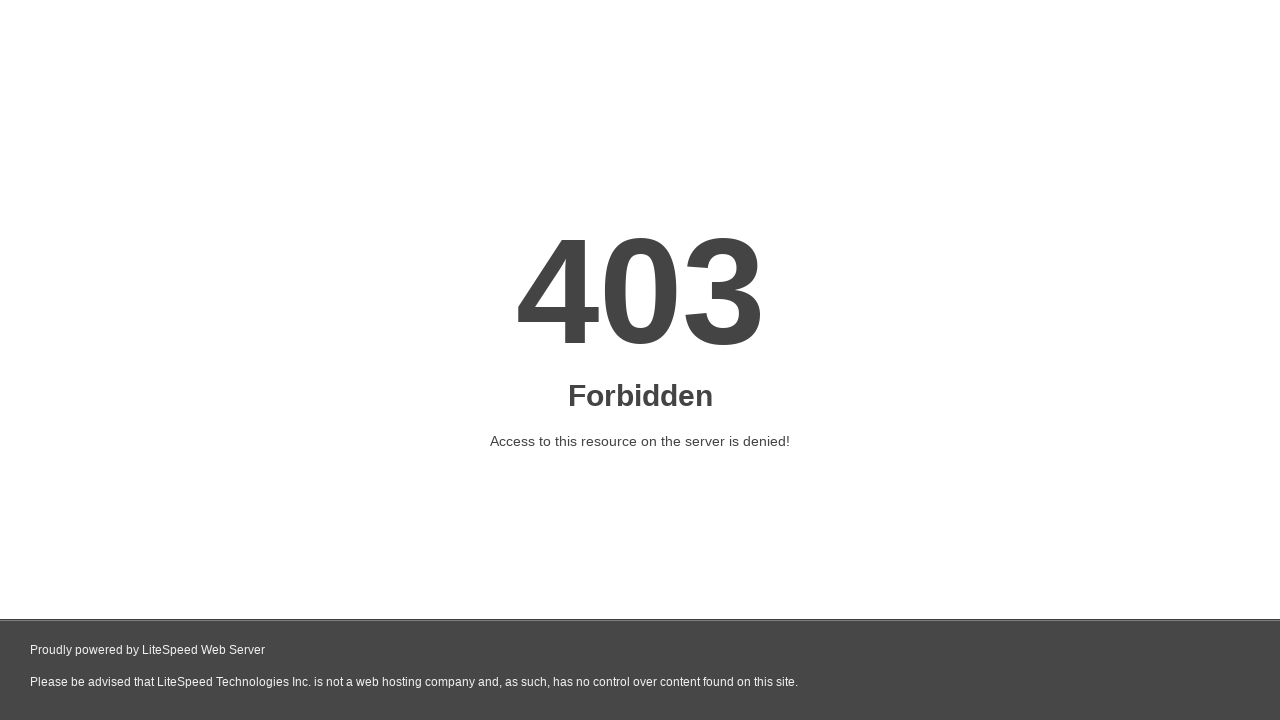

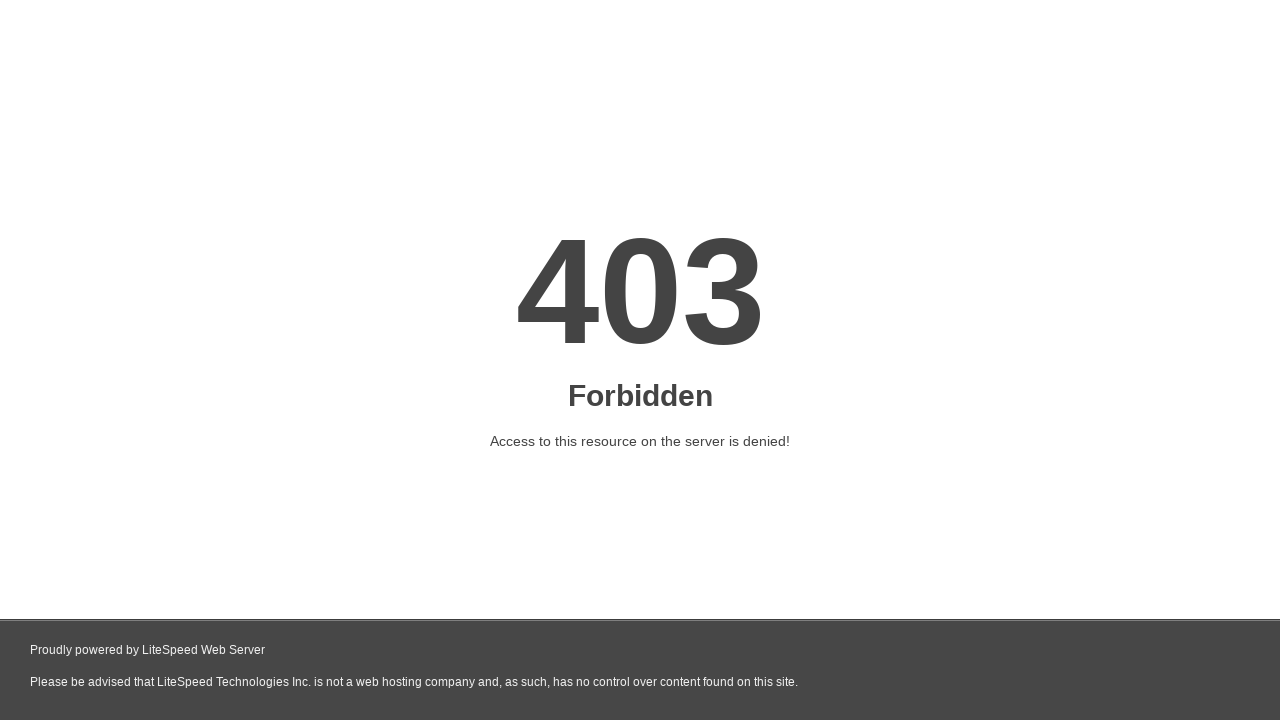